Tests the JMeter footer link by clicking it to open in a new tab and verifying the new page title

Starting URL: https://rahulshettyacademy.com/AutomationPractice/

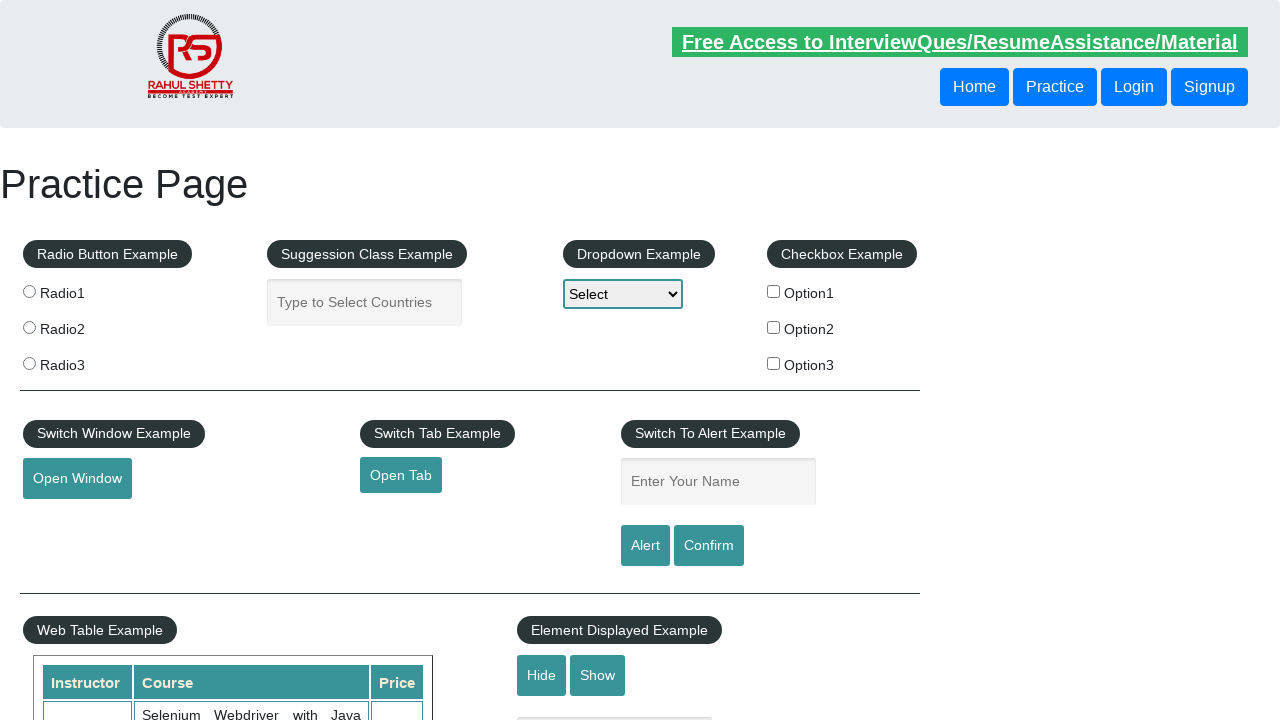

Shift+clicked JMeter footer link to open in new tab at (60, 610) on a:text('JMeter')
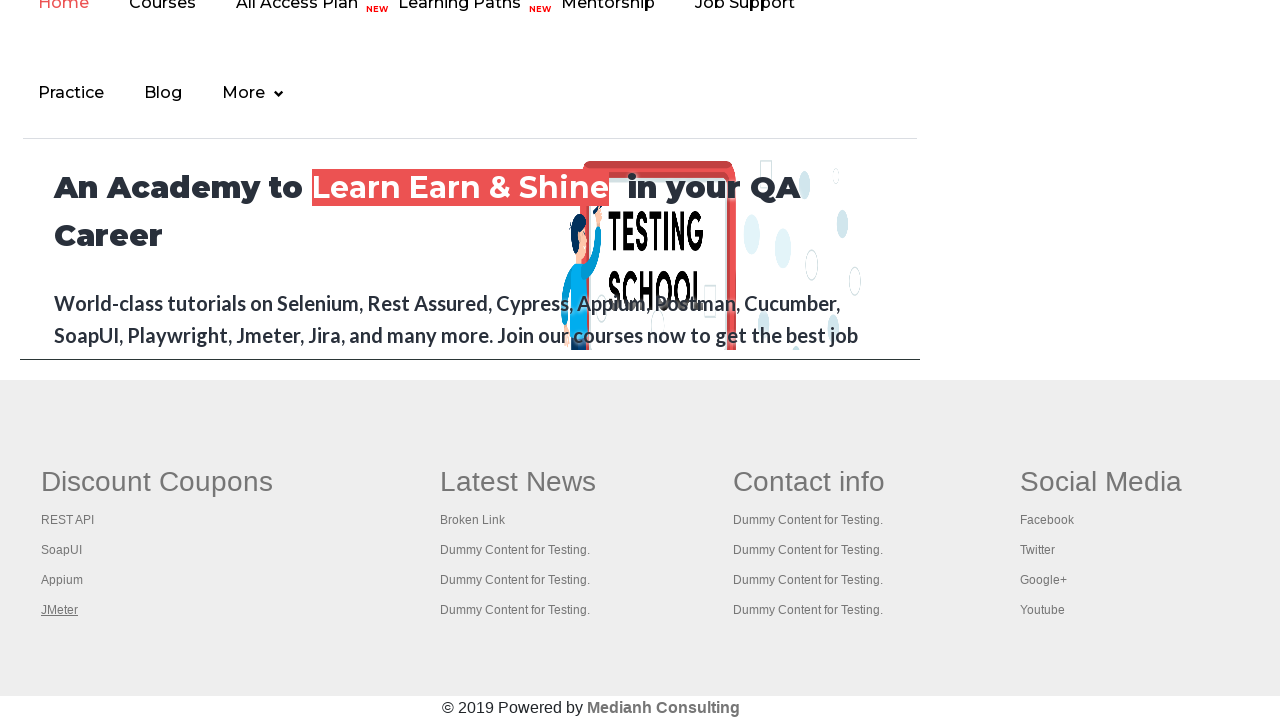

Captured new page object from expected page
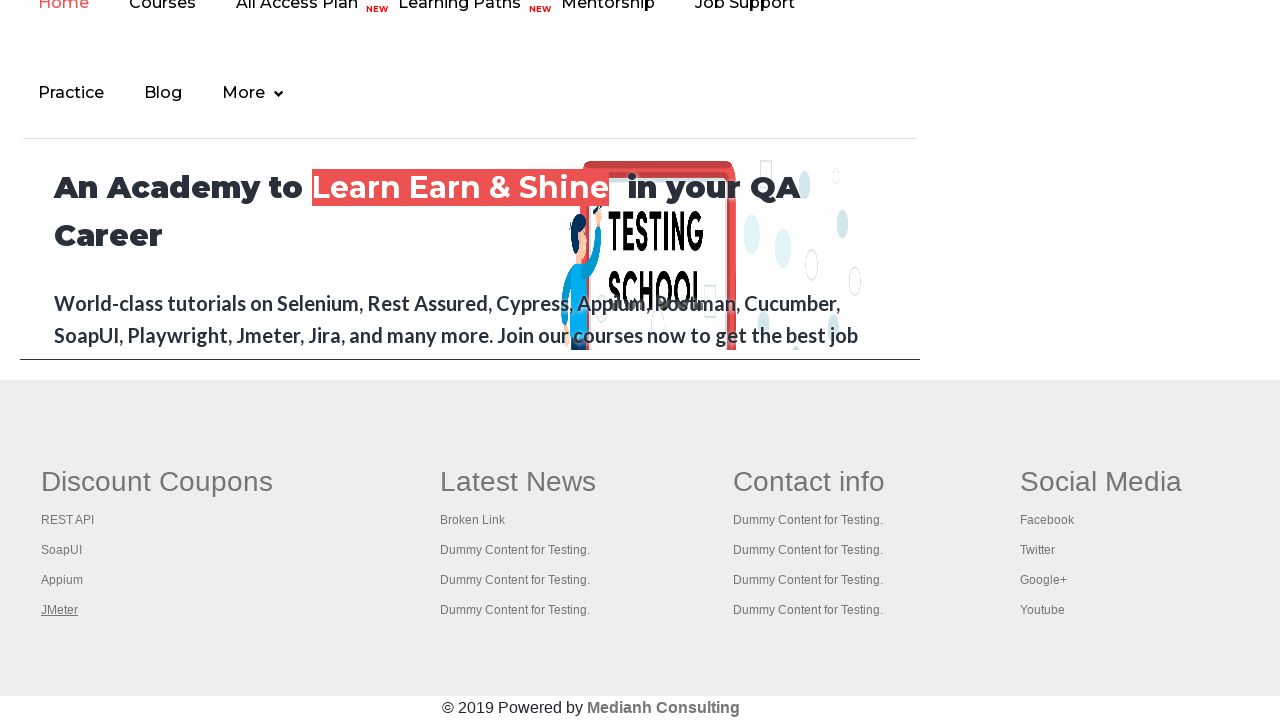

New page DOM content loaded
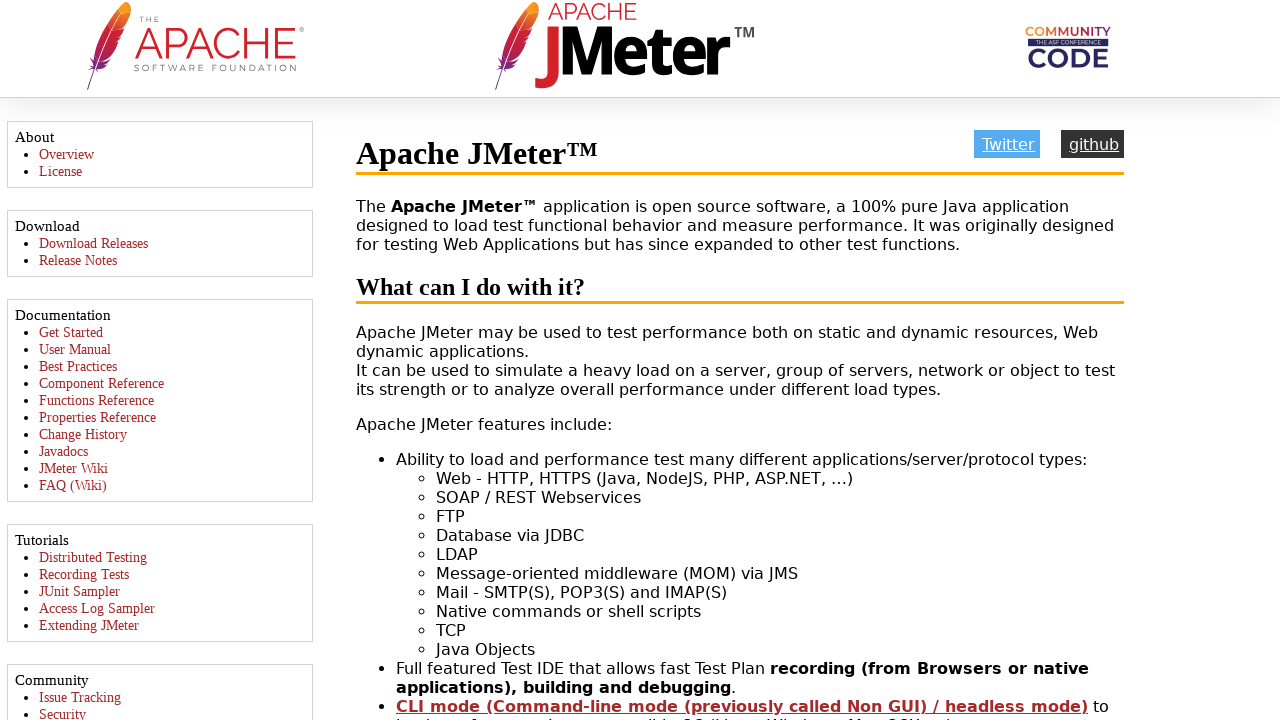

Verified new page title contains 'JMeter'
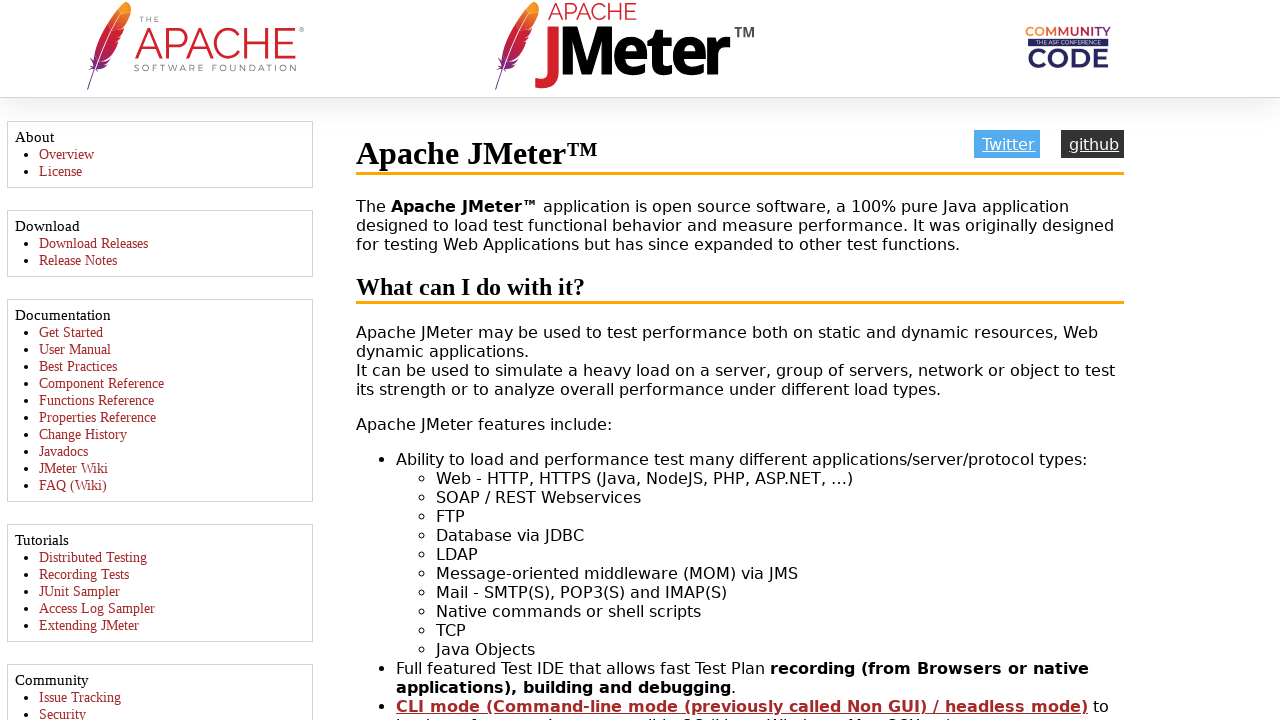

Closed the new tab
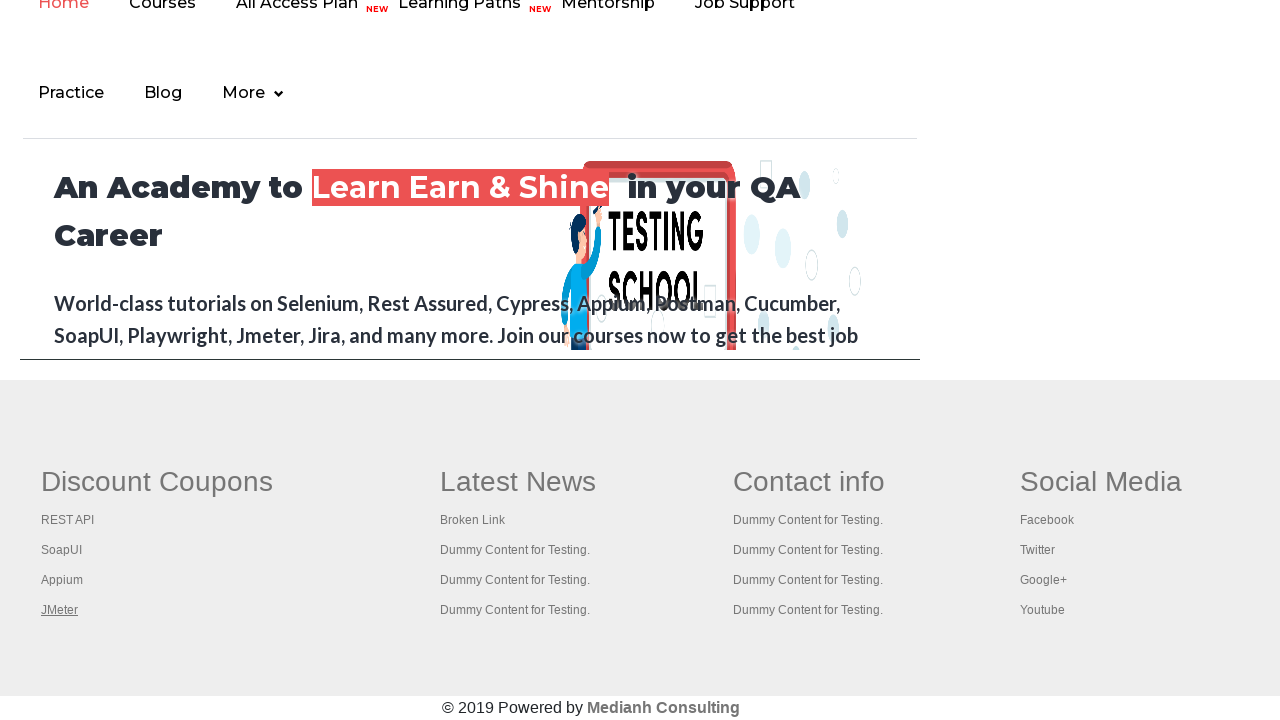

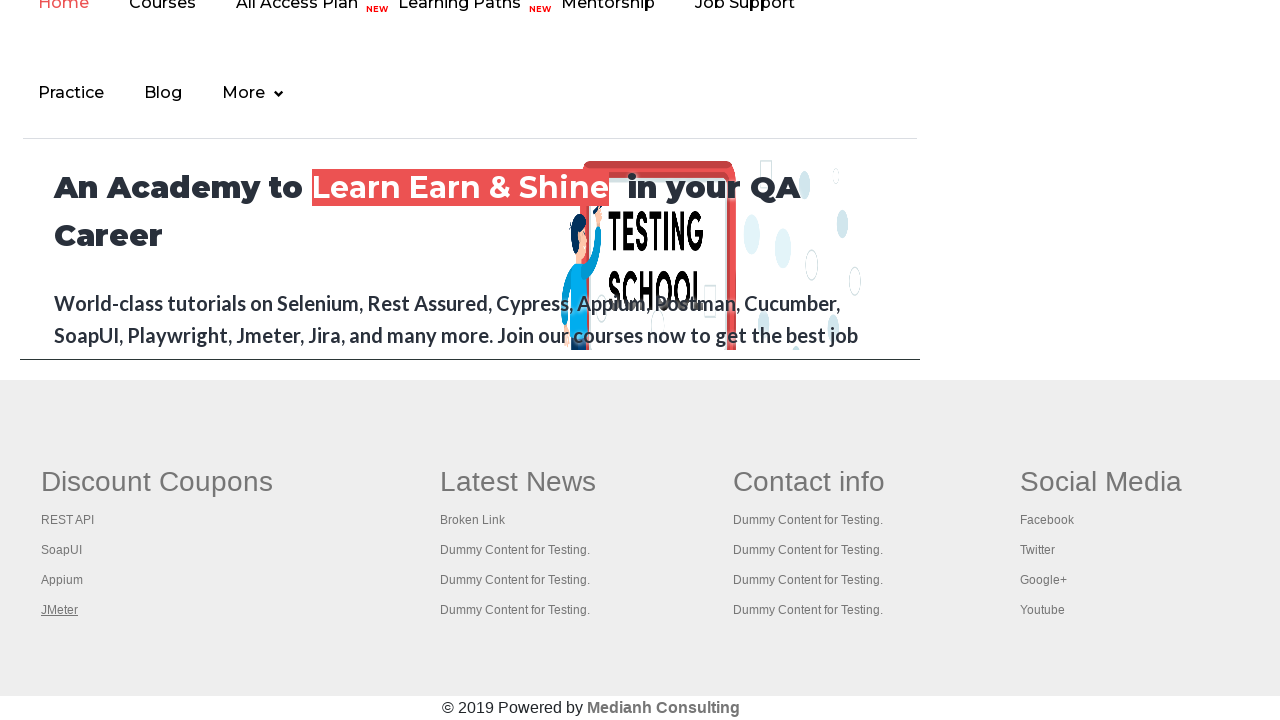